Navigates to a test page and clicks on a link that opens a popup window to verify popup functionality

Starting URL: https://omayo.blogspot.com/

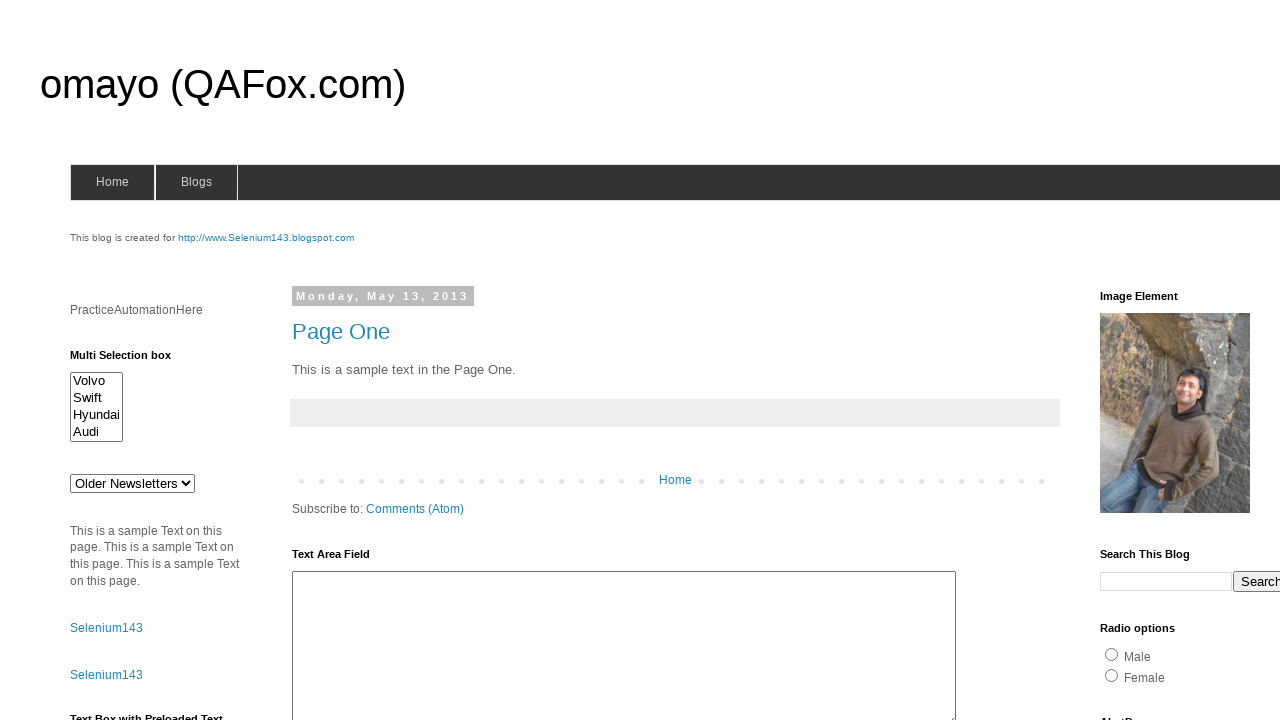

Clicked on 'Open a popup window' link at (132, 360) on a:has-text('Open a popup window')
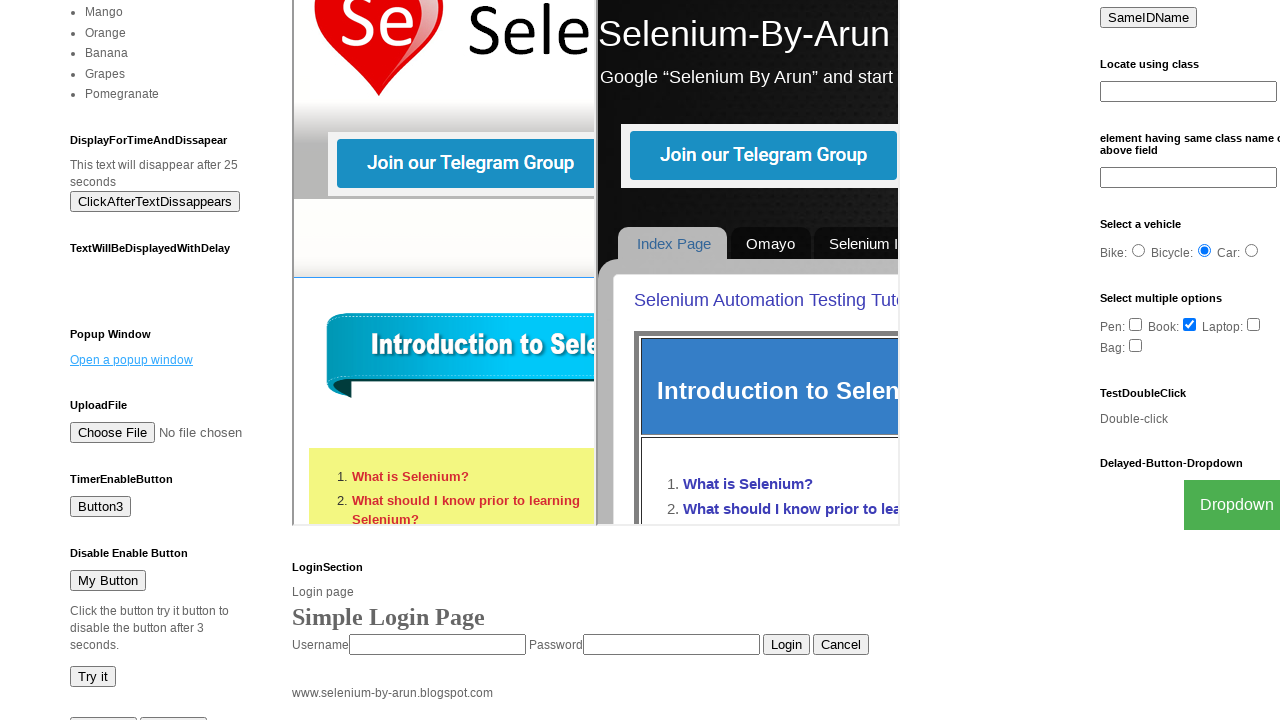

Waited 1000ms for popup window to open
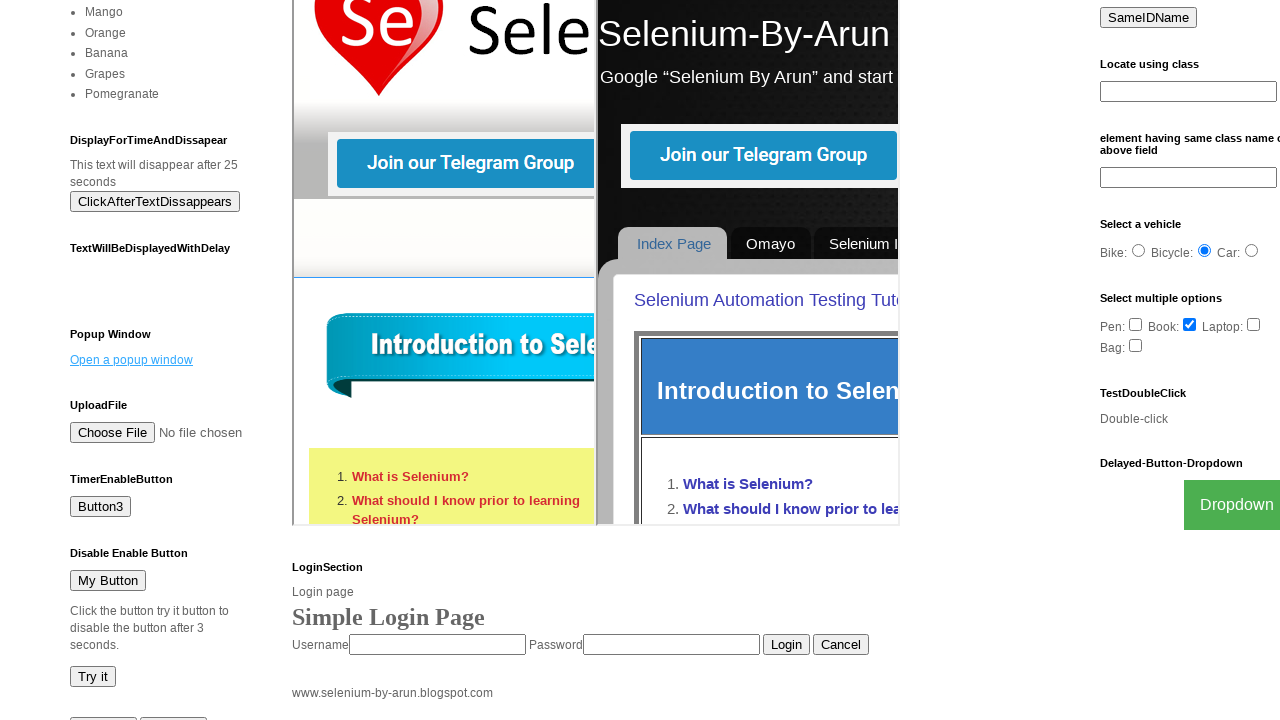

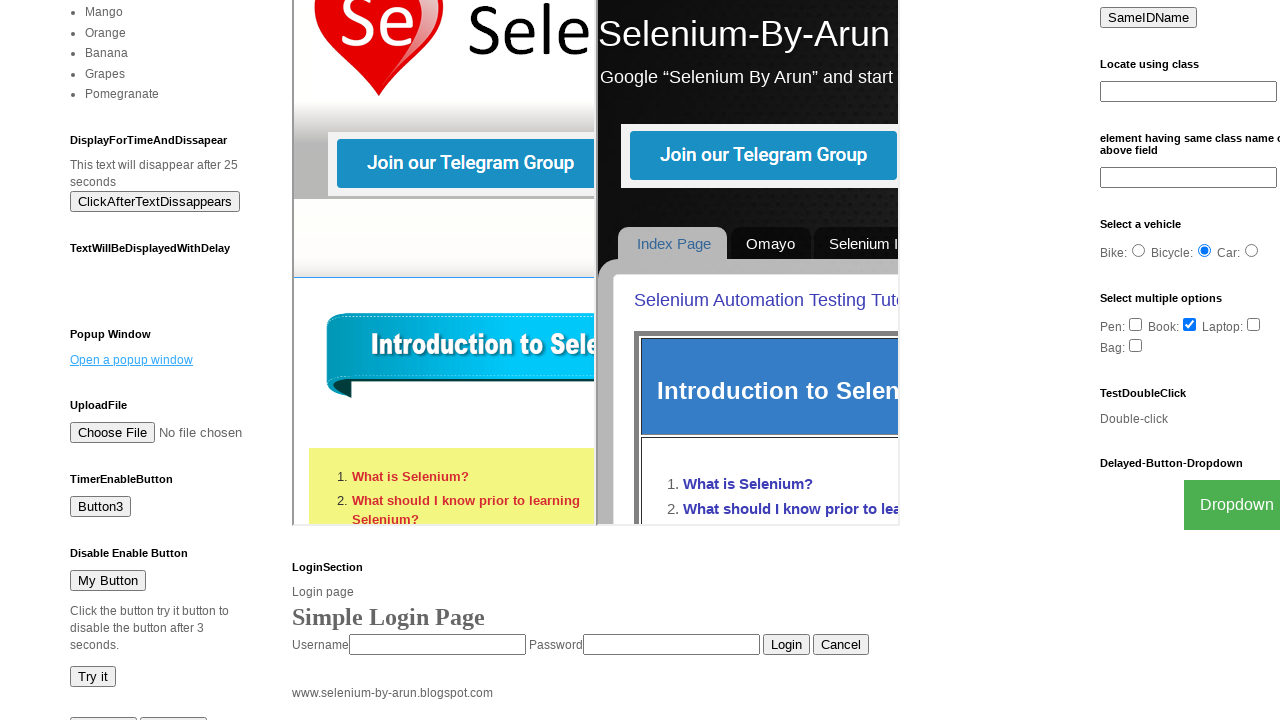